Tests alert handling functionality by interacting with prompt and confirmation alerts, entering text in prompt alerts and accepting them

Starting URL: https://demoqa.com/alerts

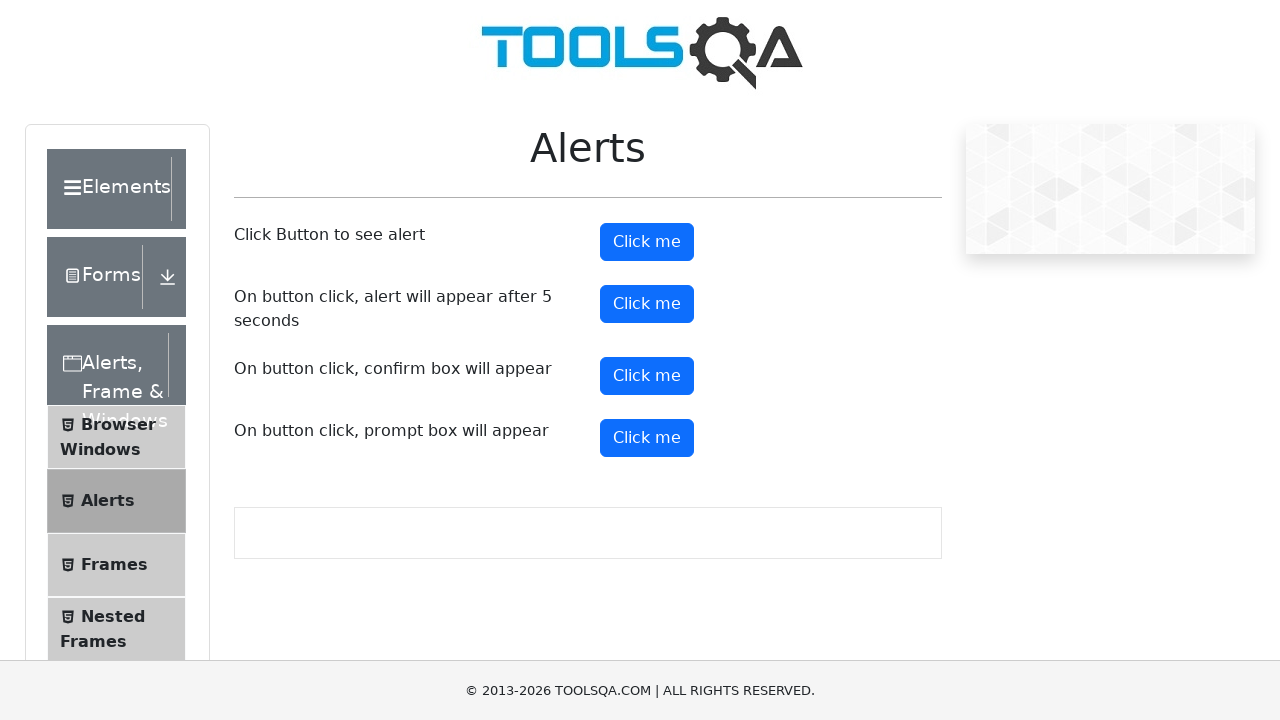

Clicked prompt button to trigger prompt alert at (647, 438) on #promtButton
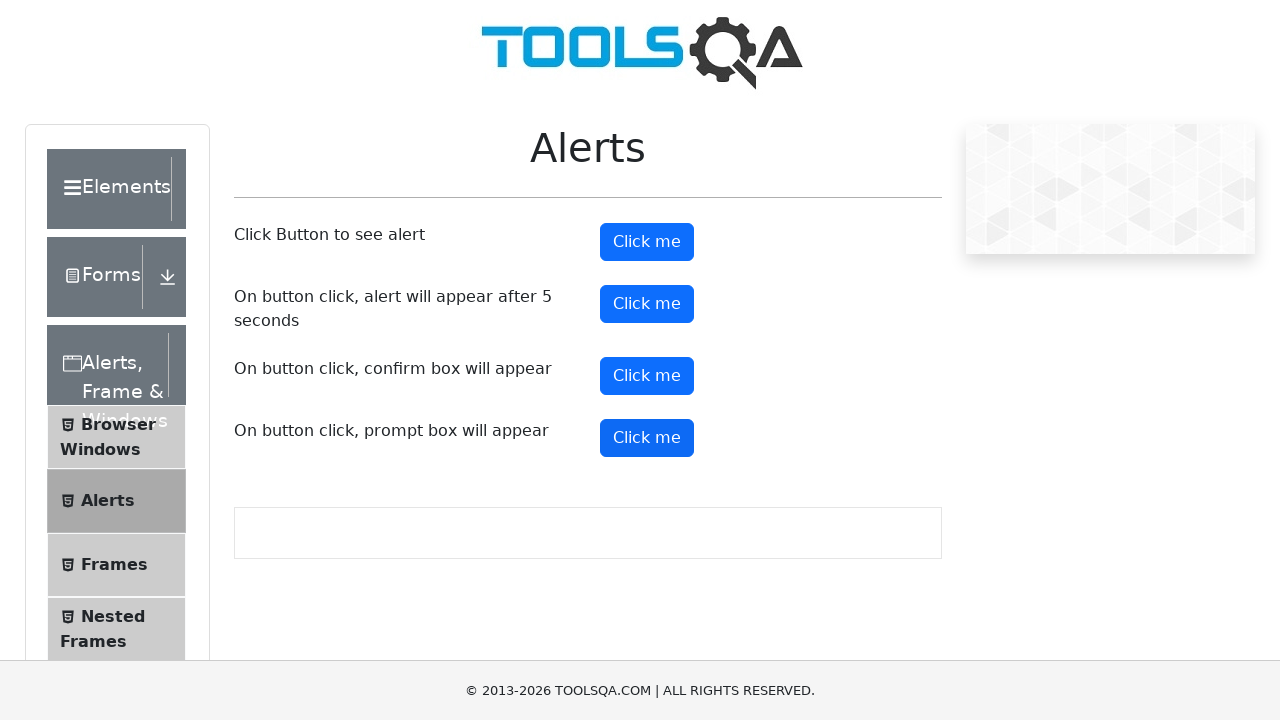

Set up dialog handler to accept prompt alert with text 'Guvi Selenium'
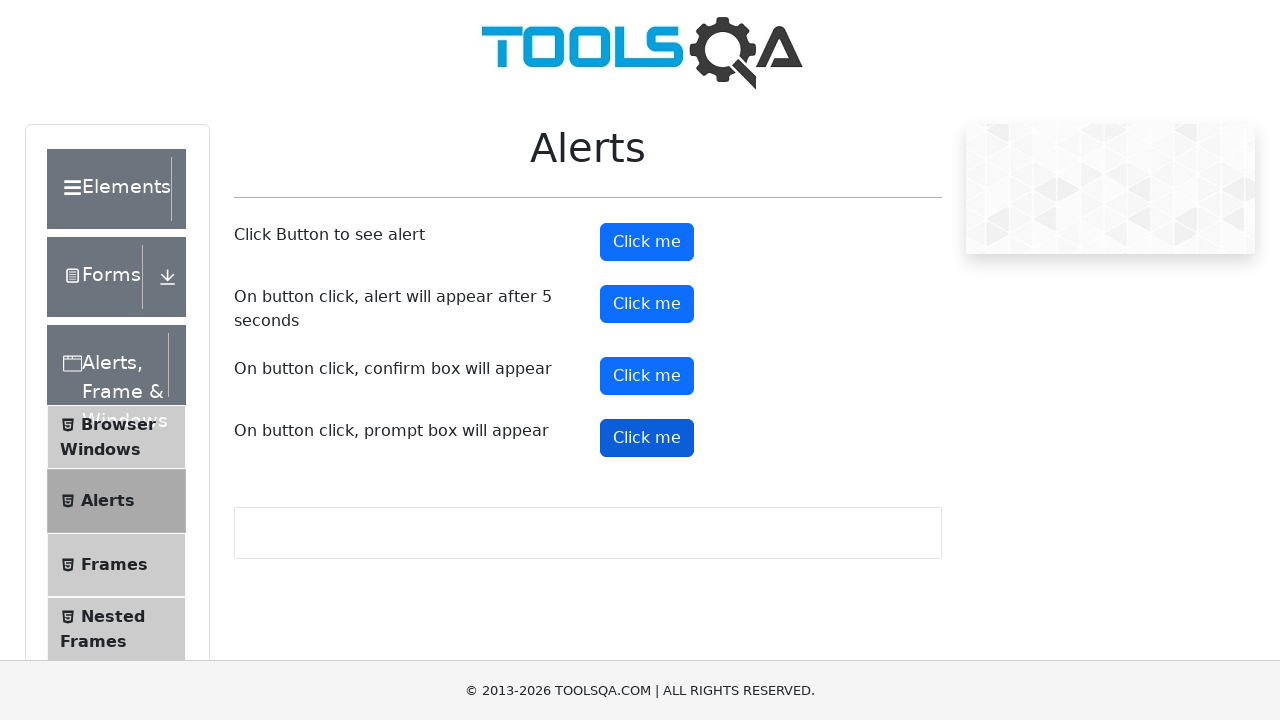

Waited for prompt alert to be processed
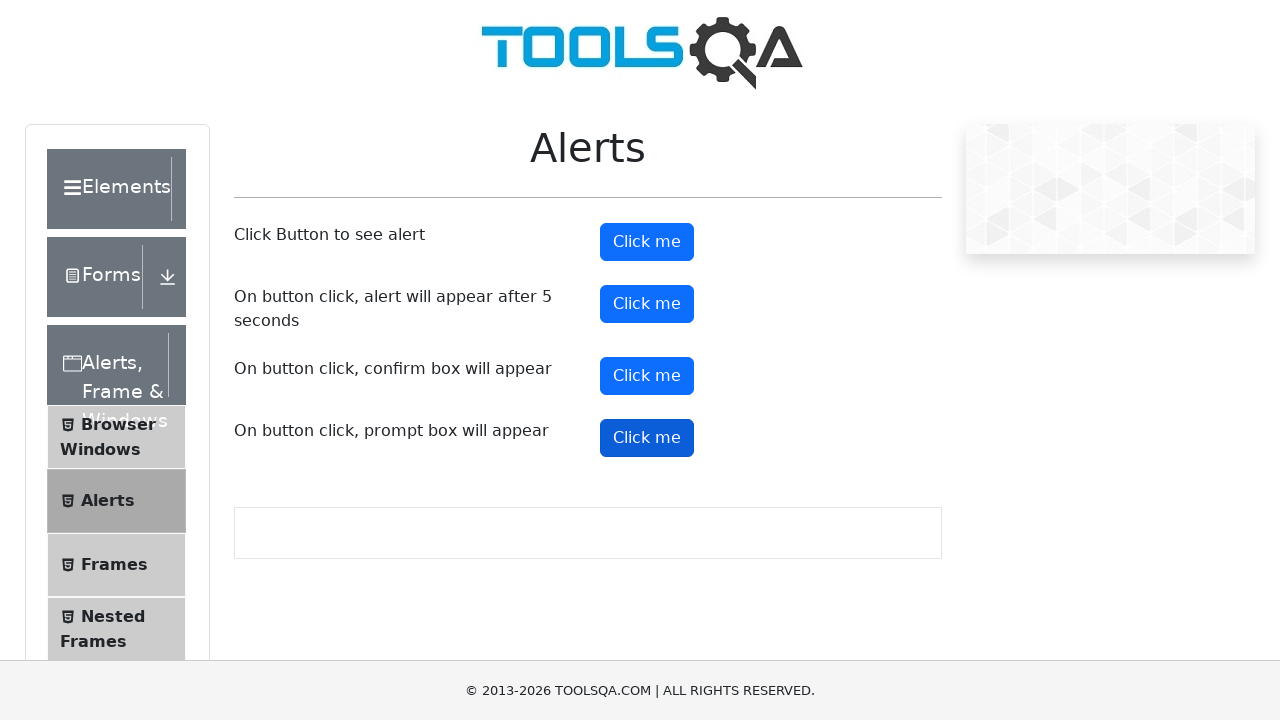

Clicked confirm button to trigger confirmation alert at (647, 376) on #confirmButton
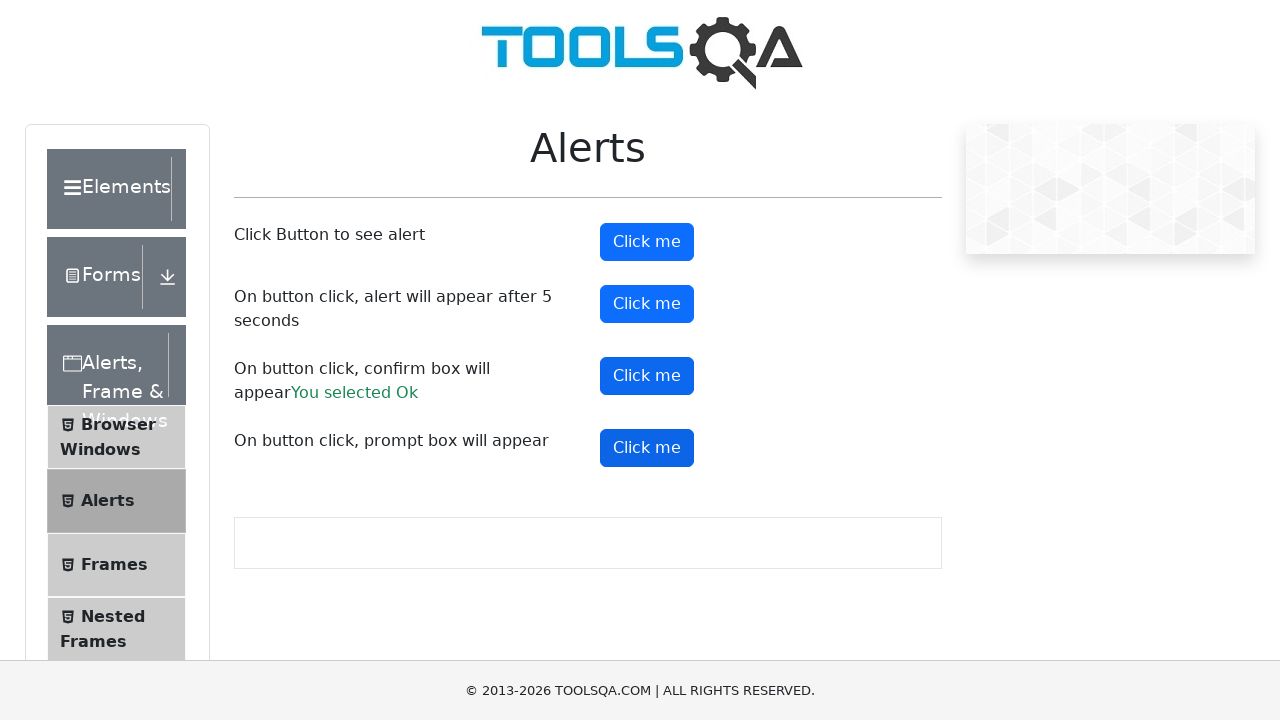

Set up dialog handler to accept confirmation alert
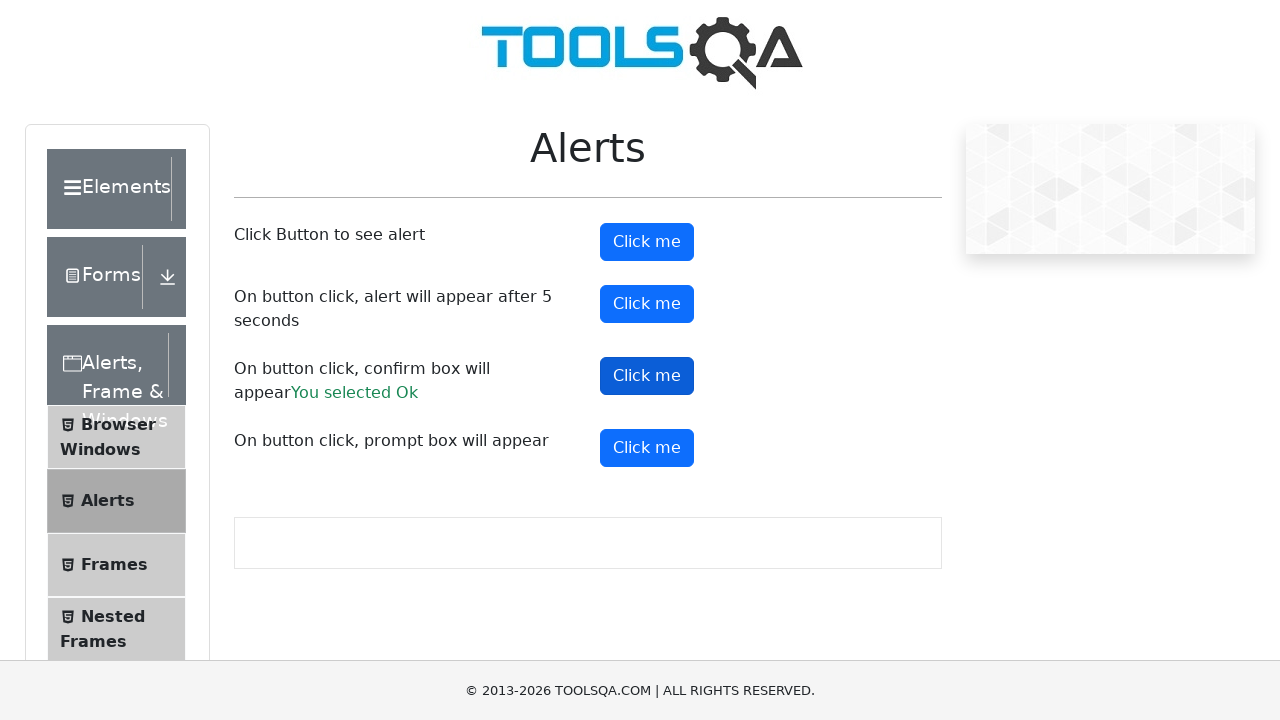

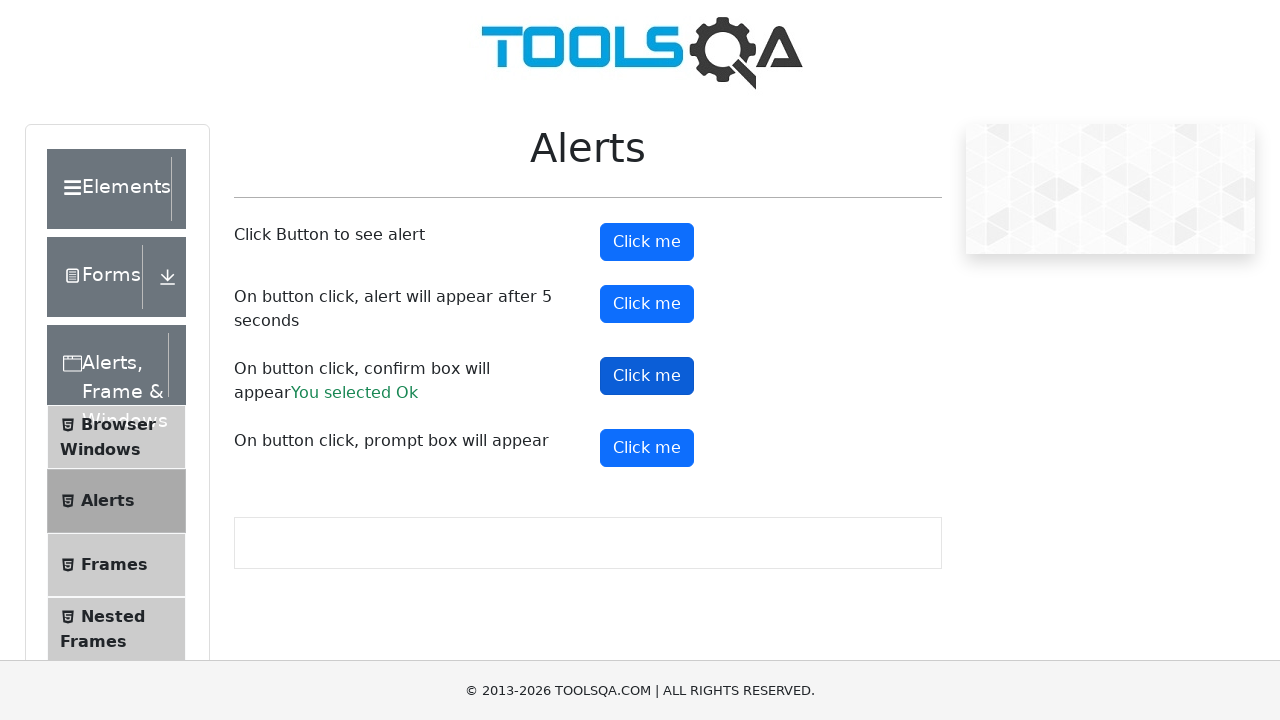